Tests iframe interaction by switching between frames and clicking elements within different iframe contexts

Starting URL: https://www.automationtesting.co.uk/iframes.html

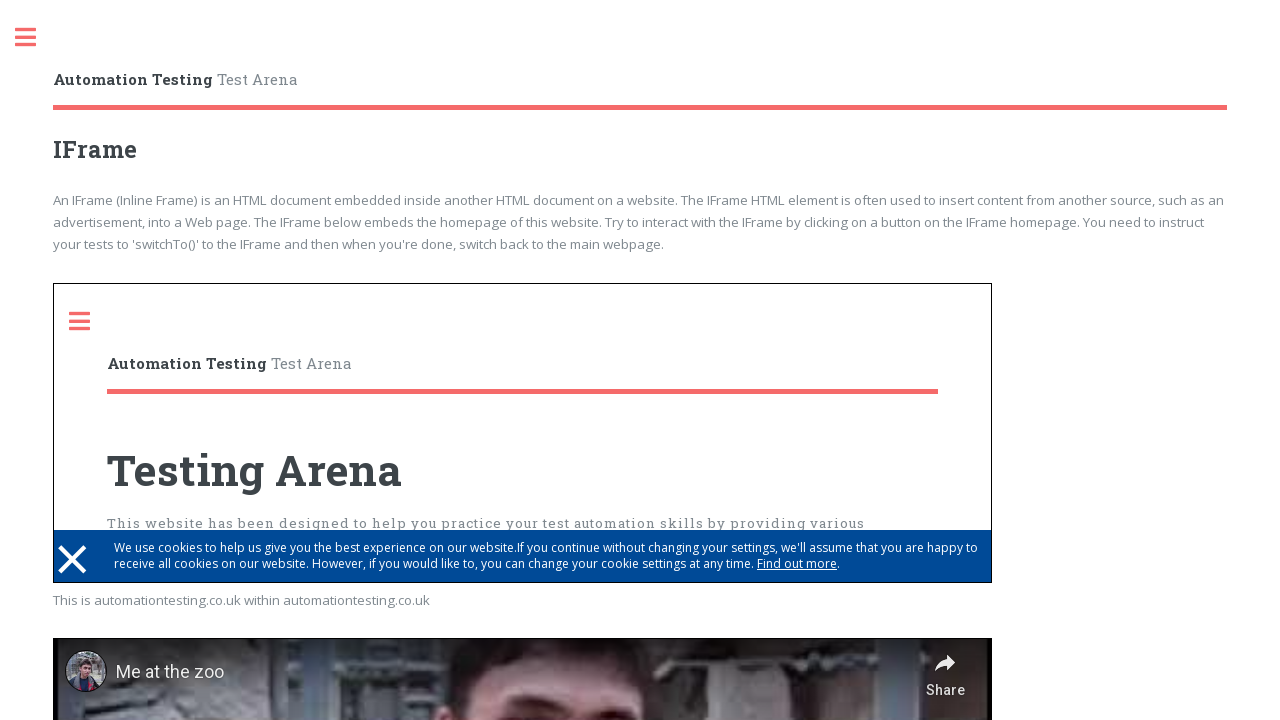

Switched to first iframe and clicked toggle element at (90, 321) on iframe >> nth=0 >> internal:control=enter-frame >> .toggle
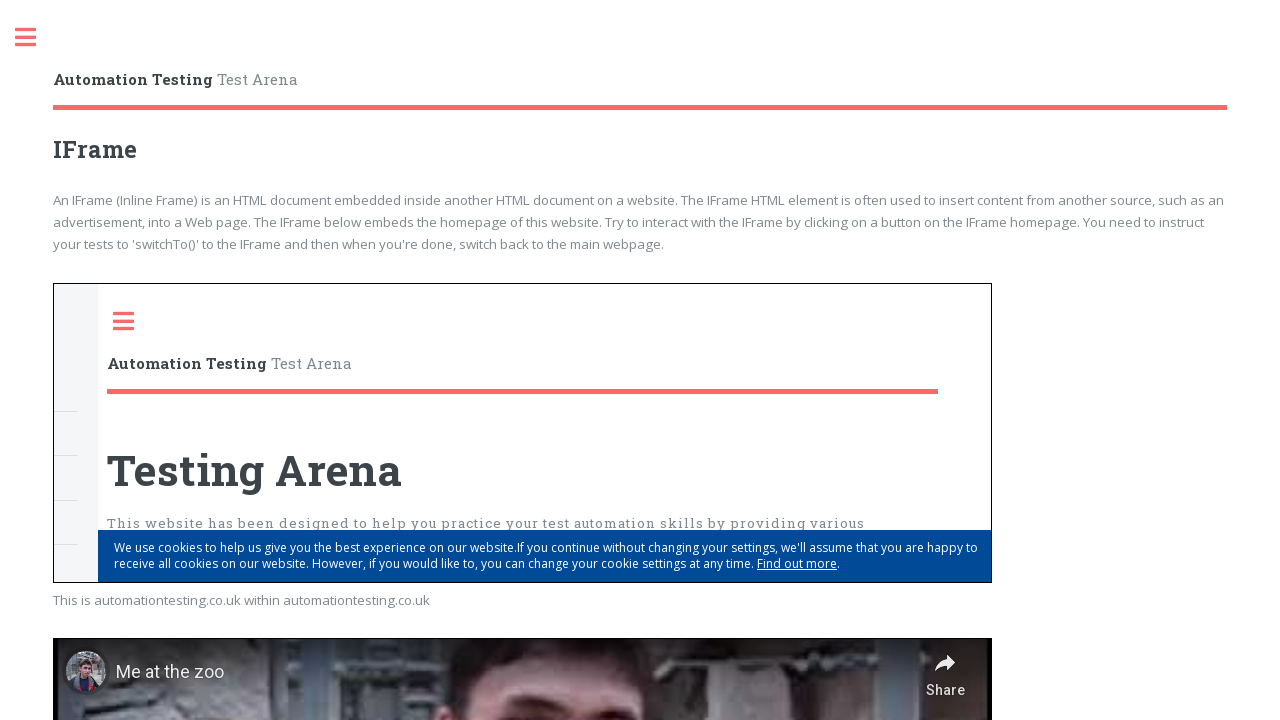

Switched back to main frame and clicked toggle element at (36, 38) on .toggle
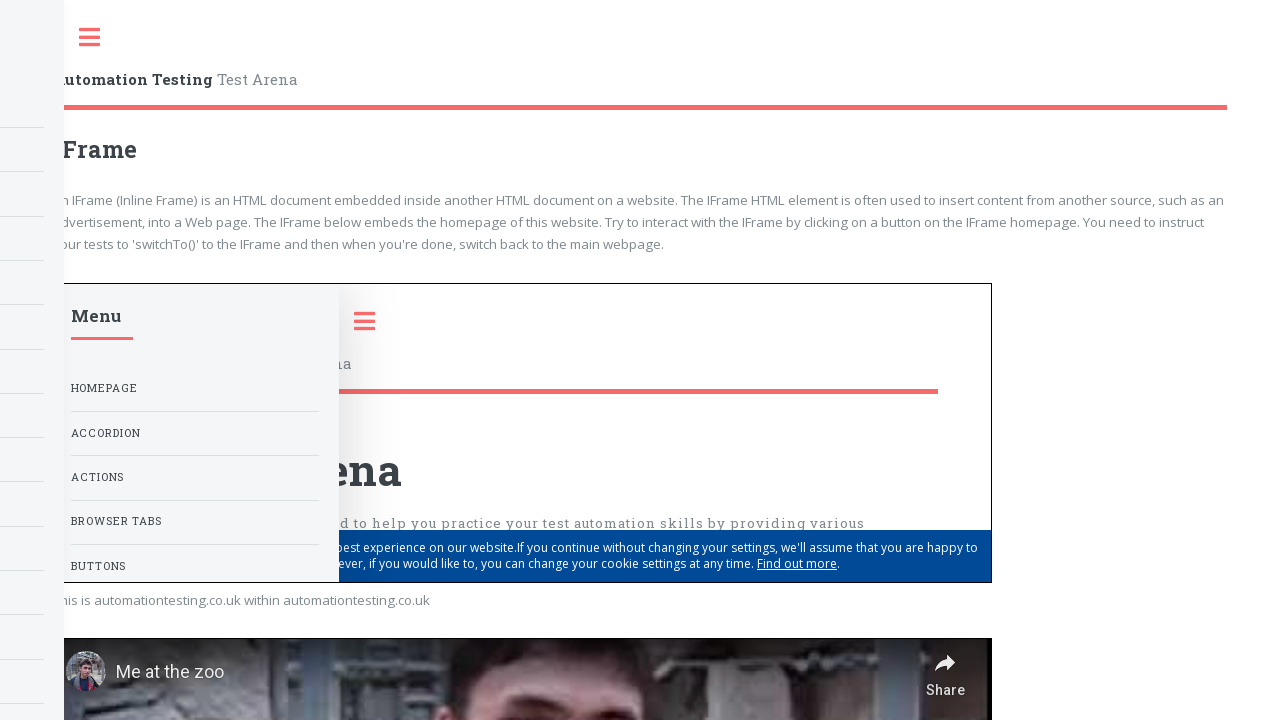

Switched to second iframe and clicked play button at (523, 447) on iframe >> nth=1 >> internal:control=enter-frame >> [aria-label='Play']
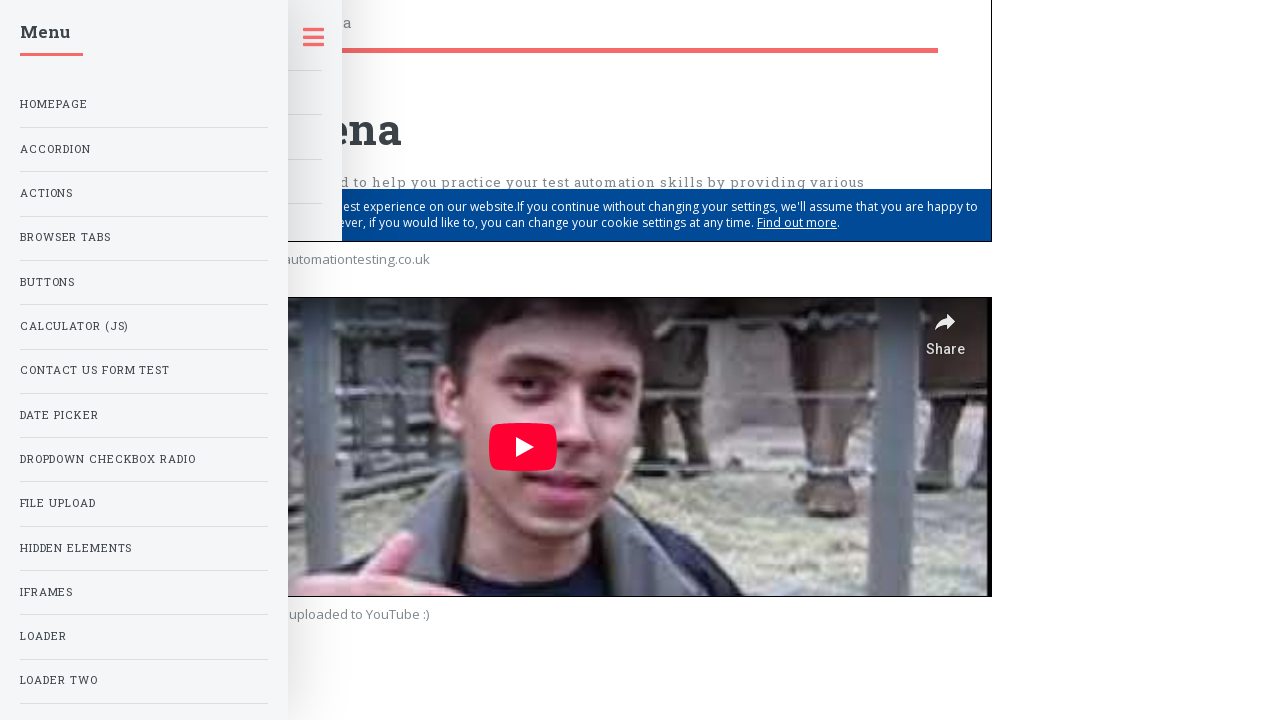

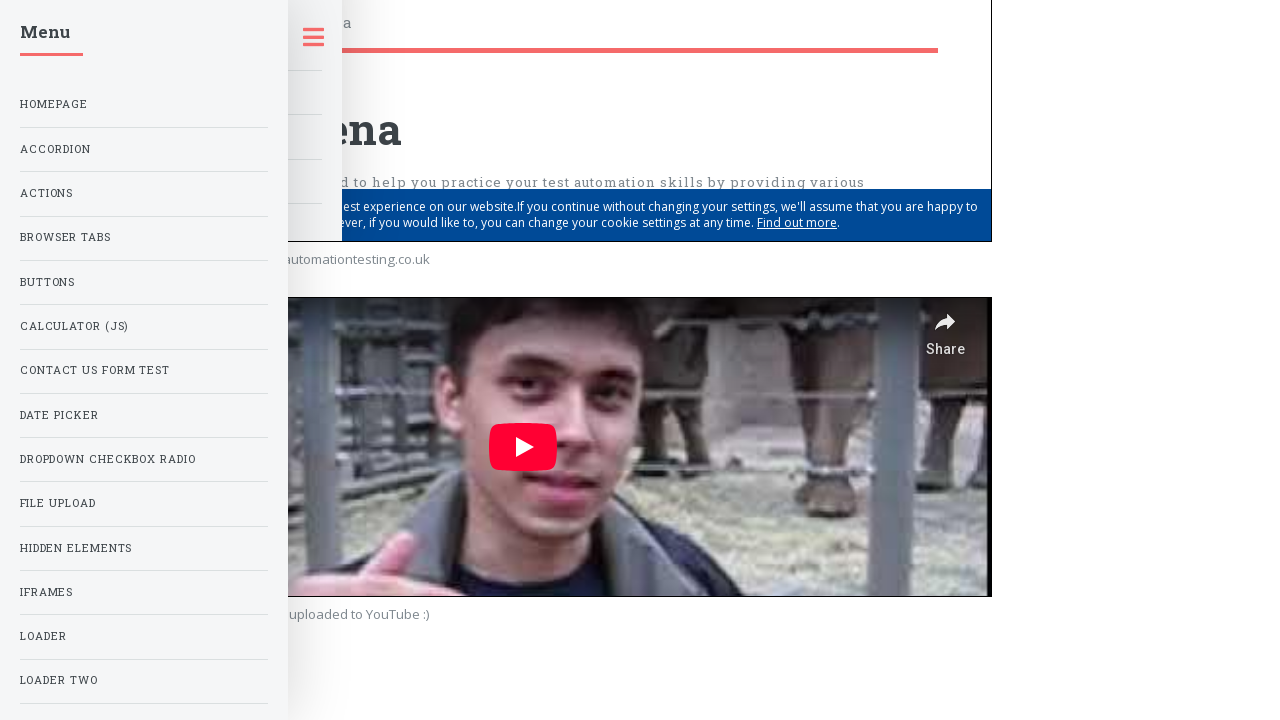